Navigates to the Calley demo page and verifies the page loads successfully by waiting for the page content to be visible.

Starting URL: https://www.getcalley.com/see-a-demo/

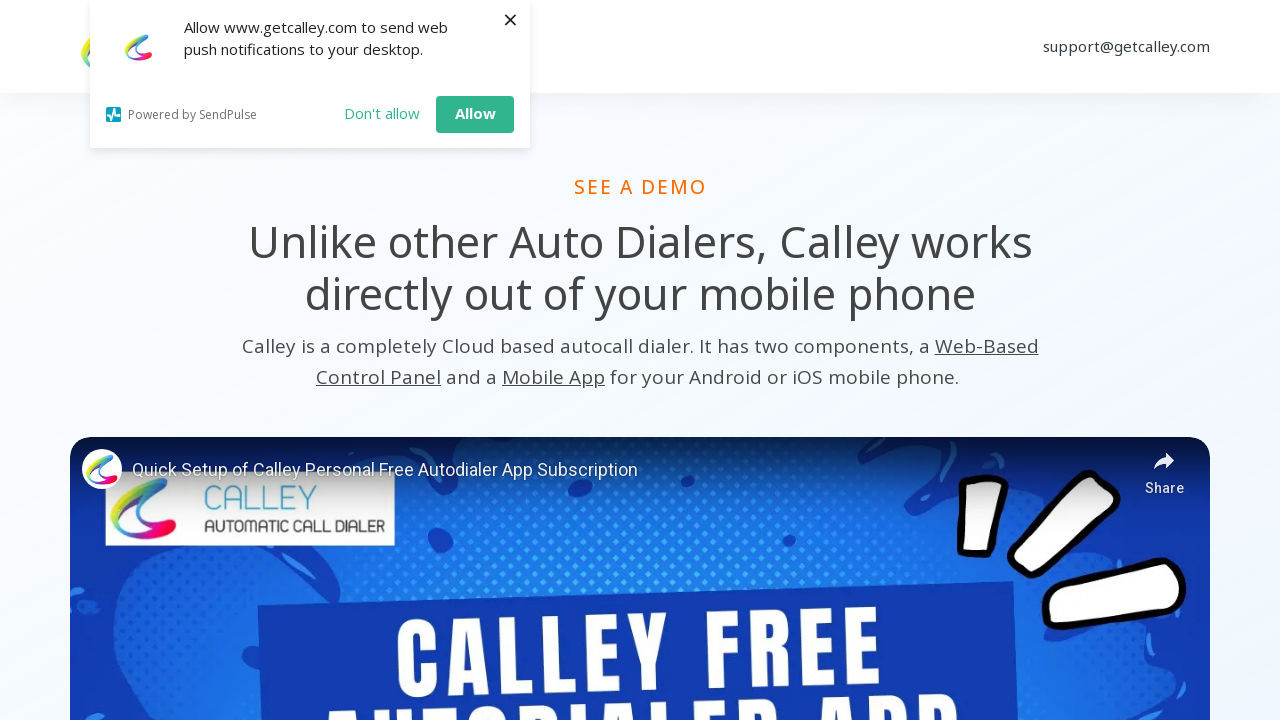

Set viewport size to 1366x768
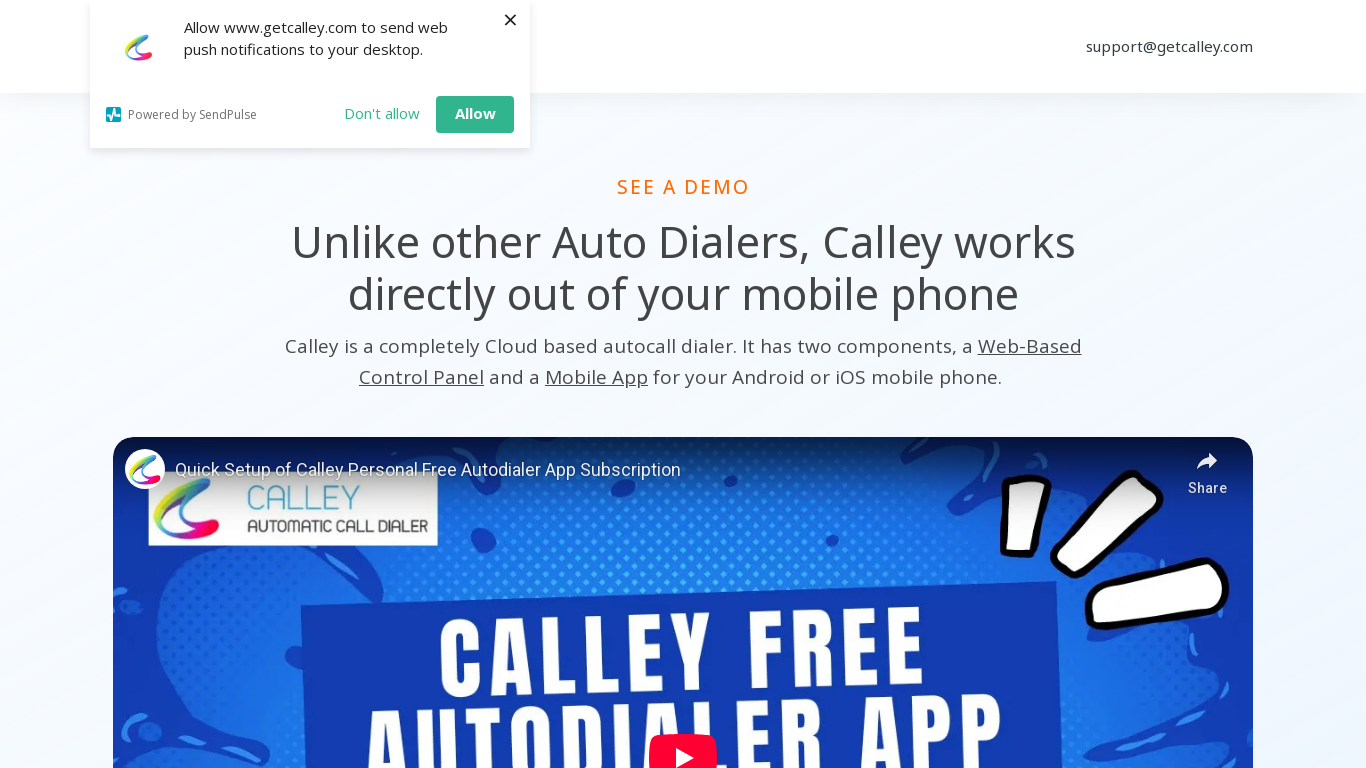

Waited for page to reach networkidle state
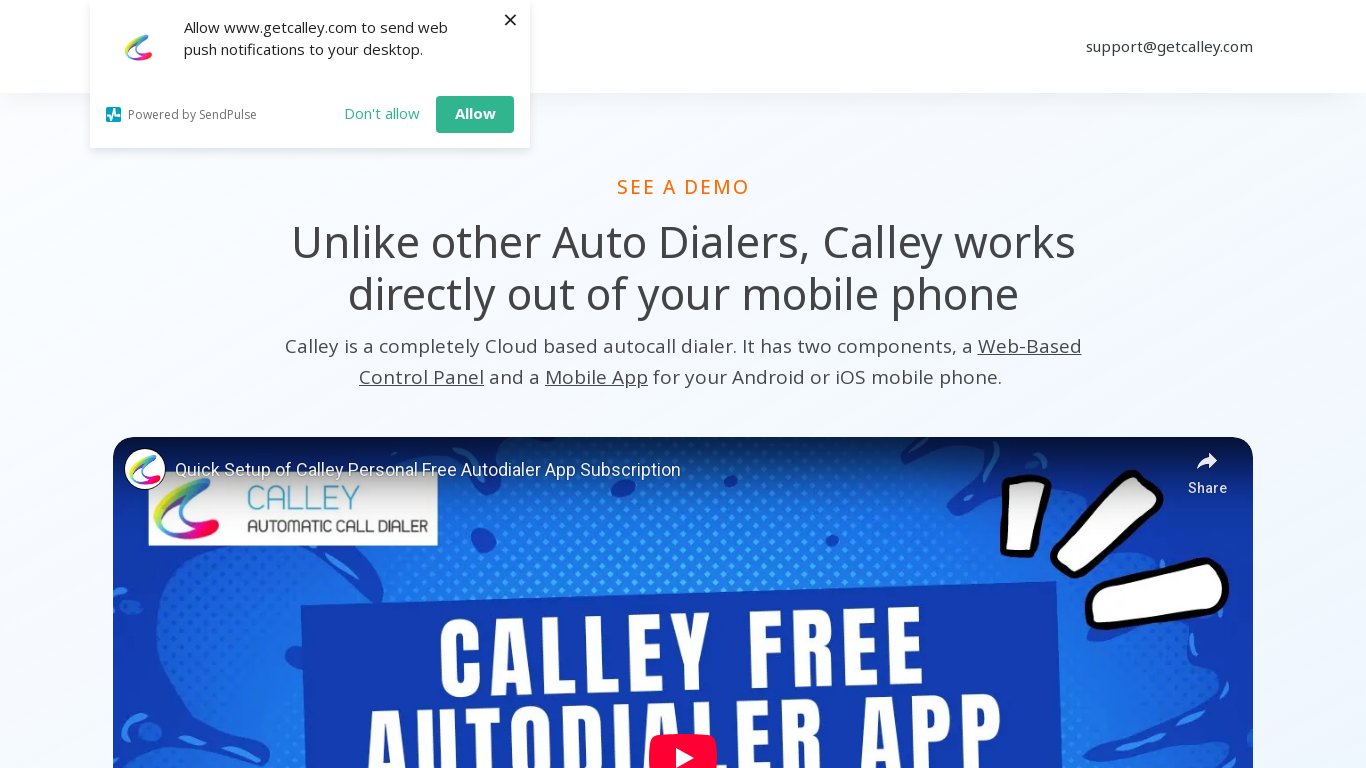

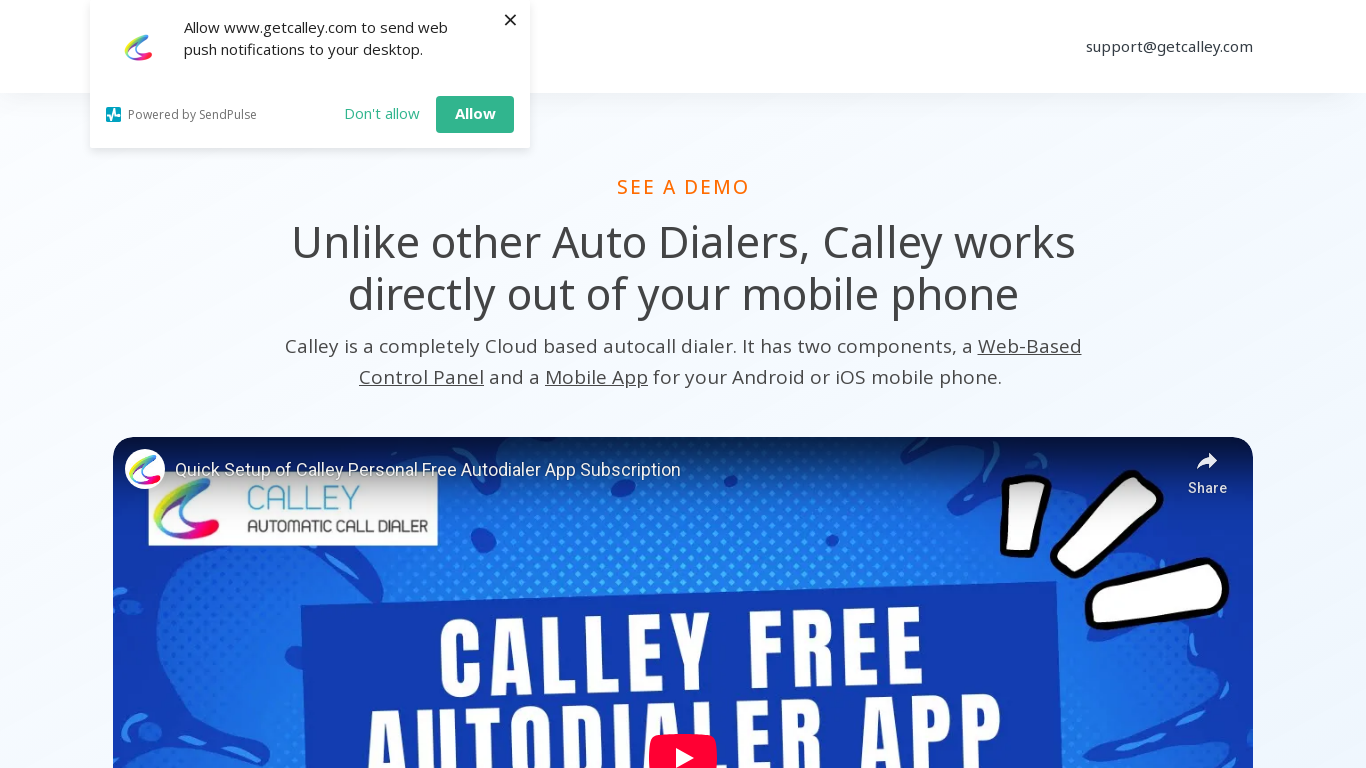